Navigates to Mississauga city website and clicks on the "Our organization" dropdown menu to verify its options are displayed

Starting URL: https://www.mississauga.ca/

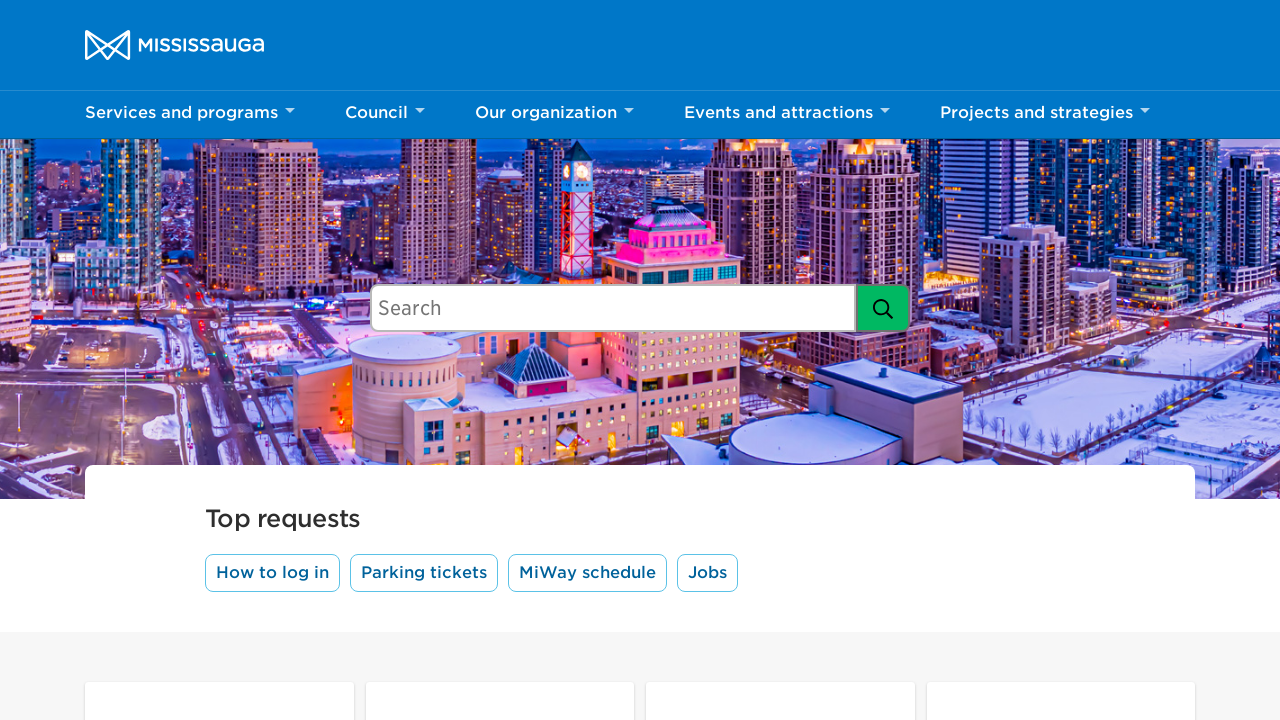

Navigated to Mississauga city website
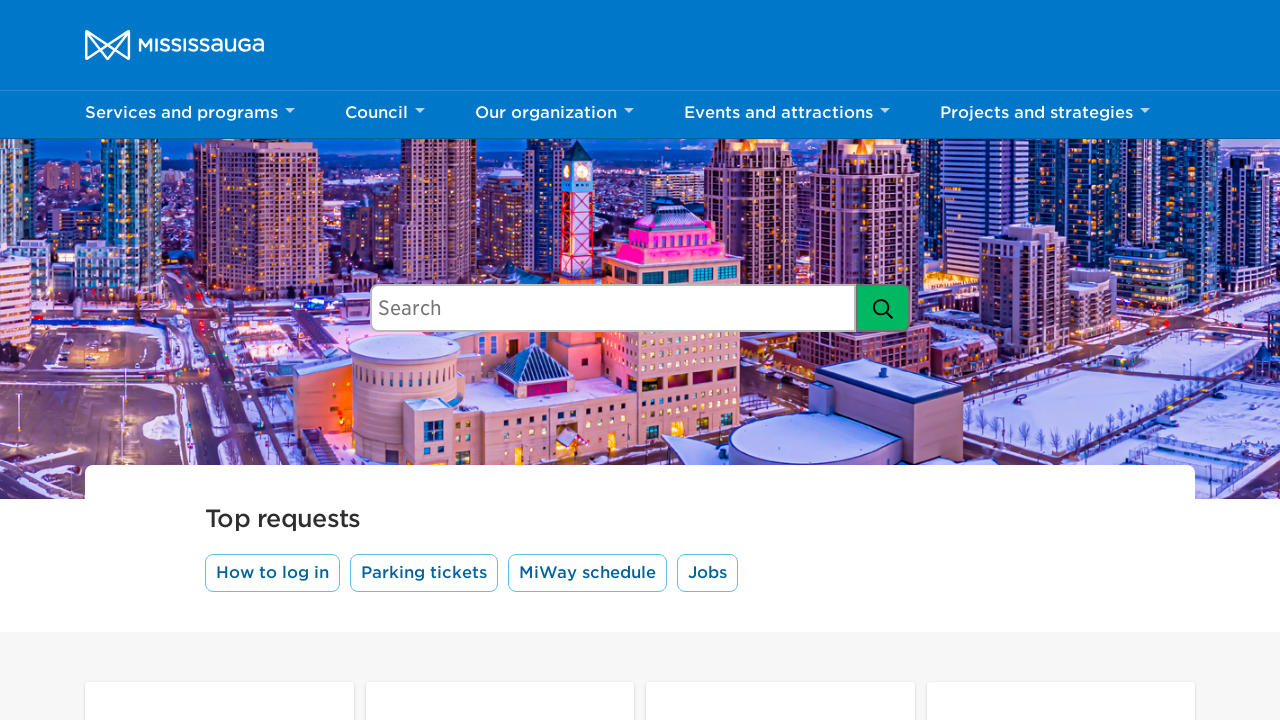

Clicked on 'Our organization' dropdown button at (554, 115) on button:has-text('Our organization')
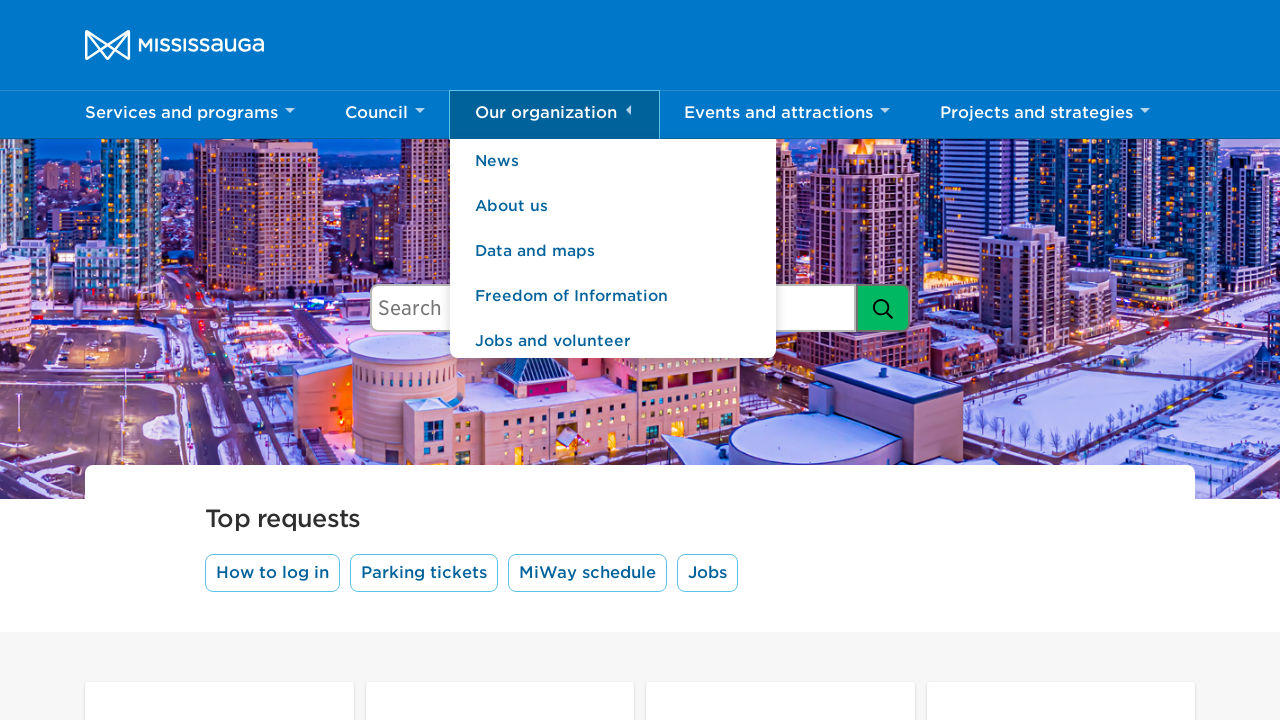

Dropdown menu became visible
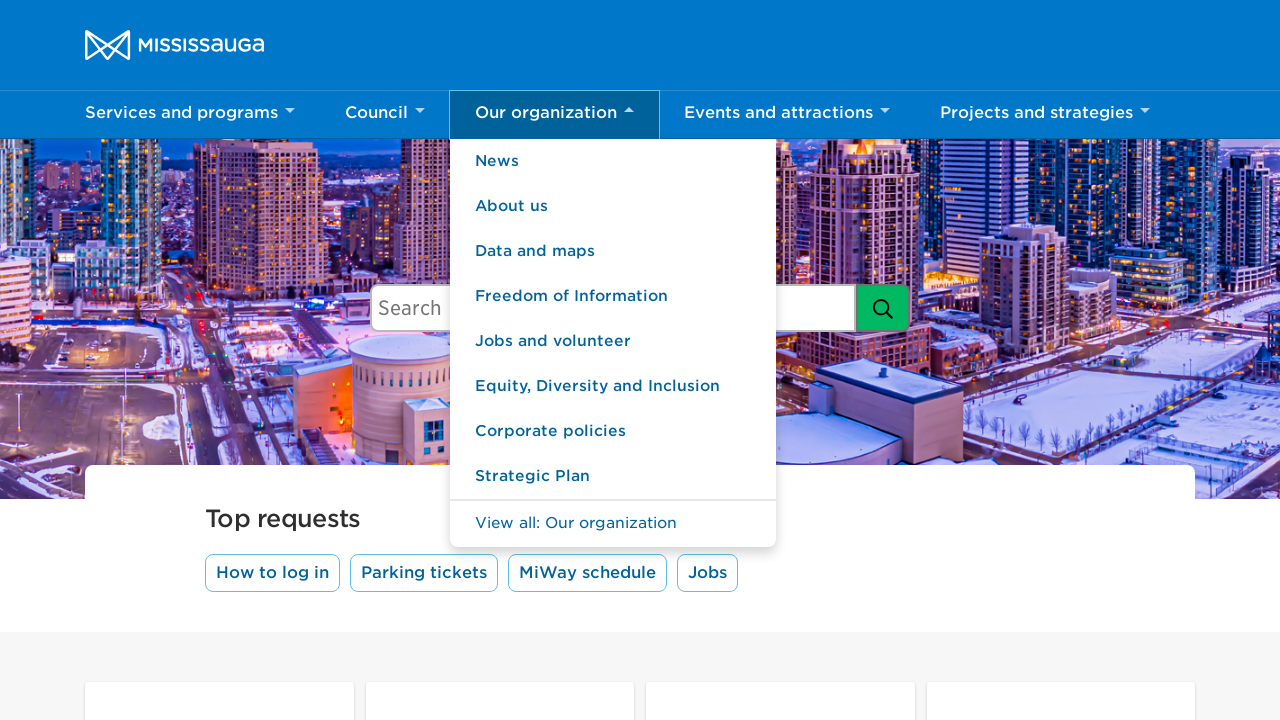

Retrieved 9 dropdown menu options
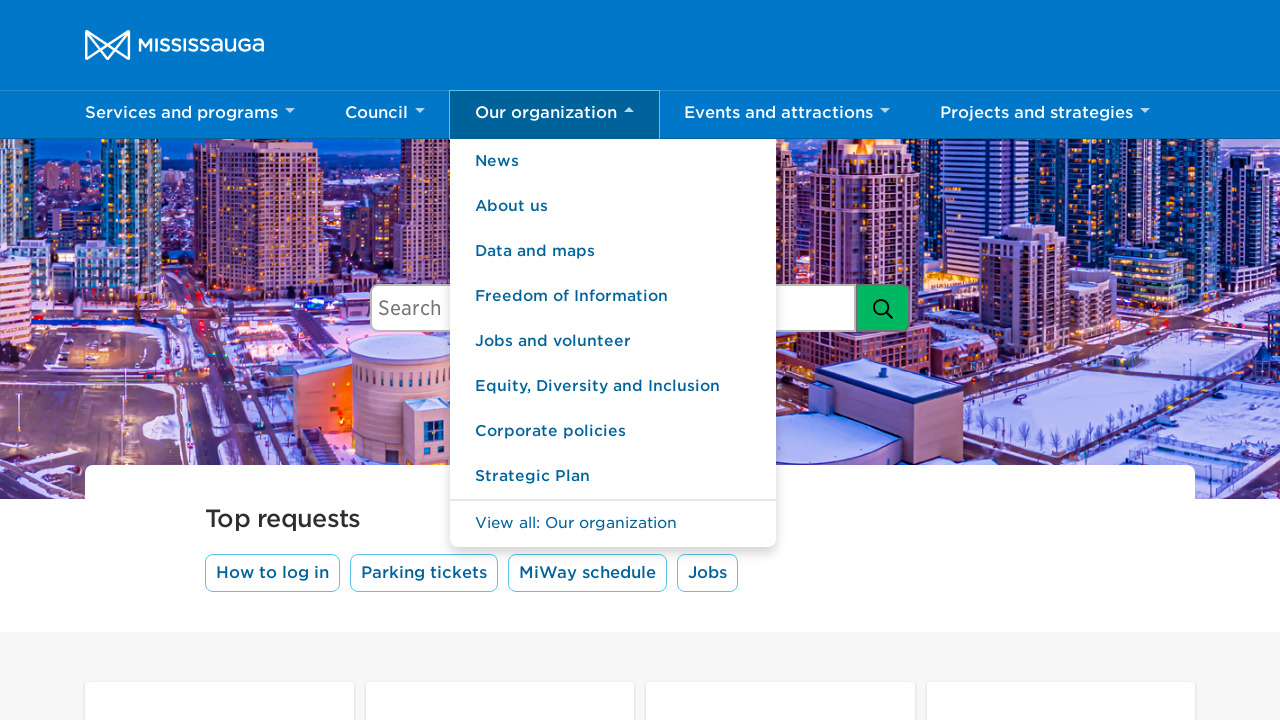

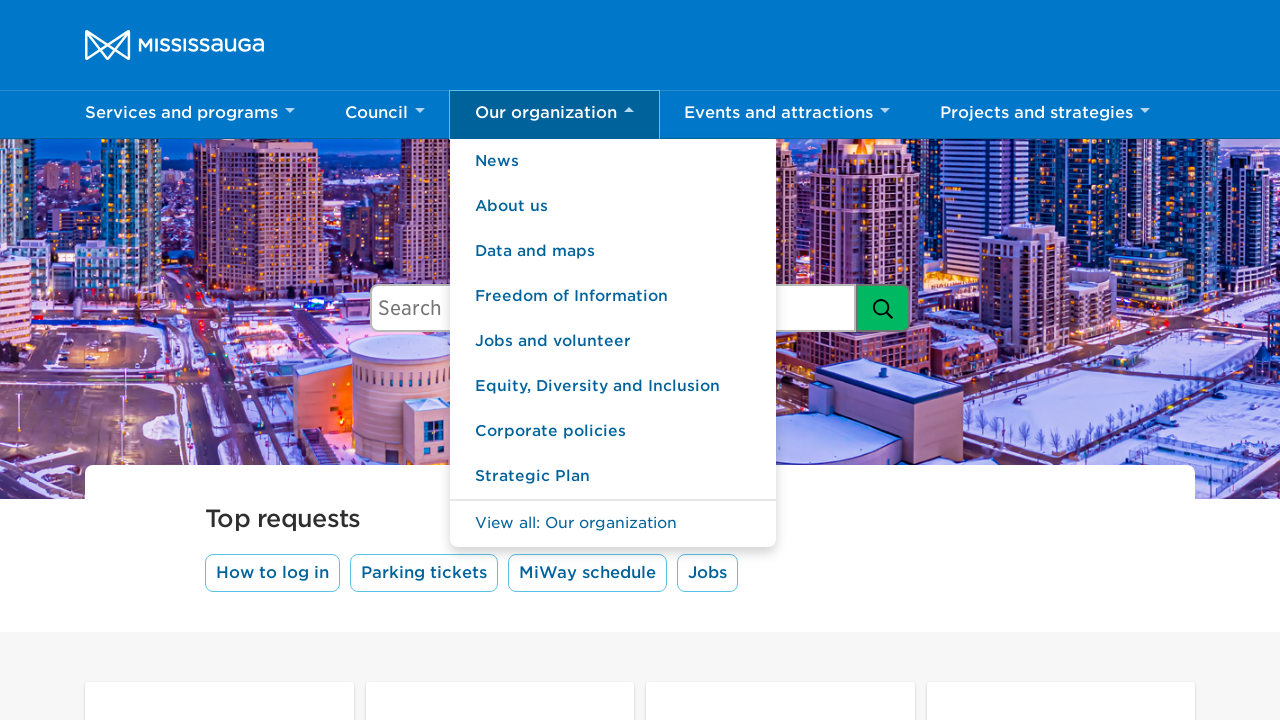